Tests AJAX loading functionality by clicking a button and waiting for dynamic content to appear

Starting URL: http://uitestingplayground.com/ajax

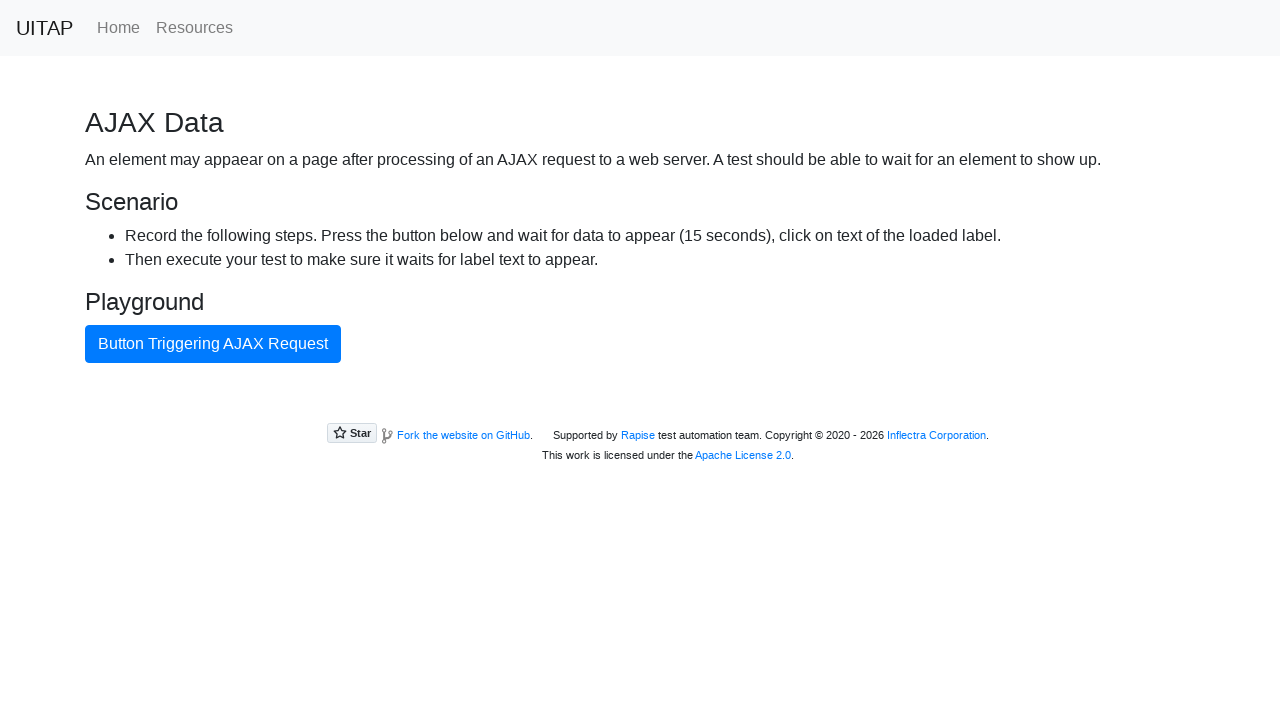

Clicked AJAX button to trigger dynamic content loading at (213, 344) on #ajaxButton
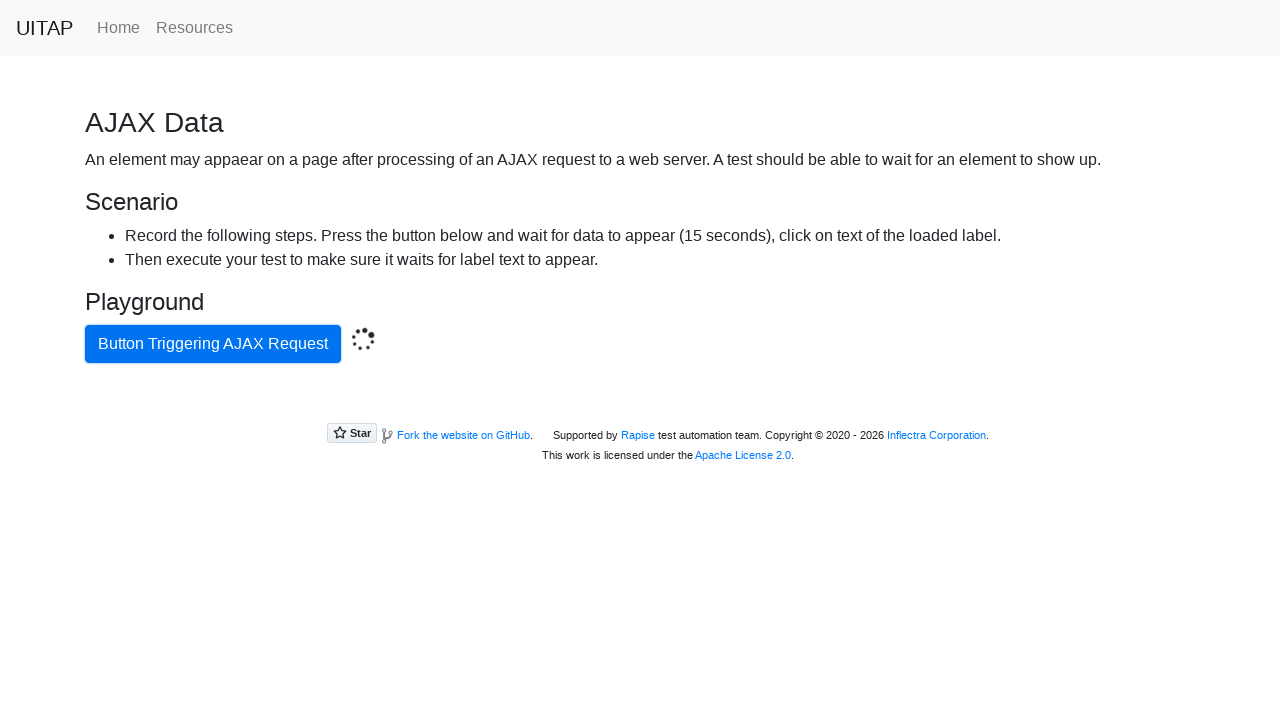

AJAX content loaded successfully with expected text message
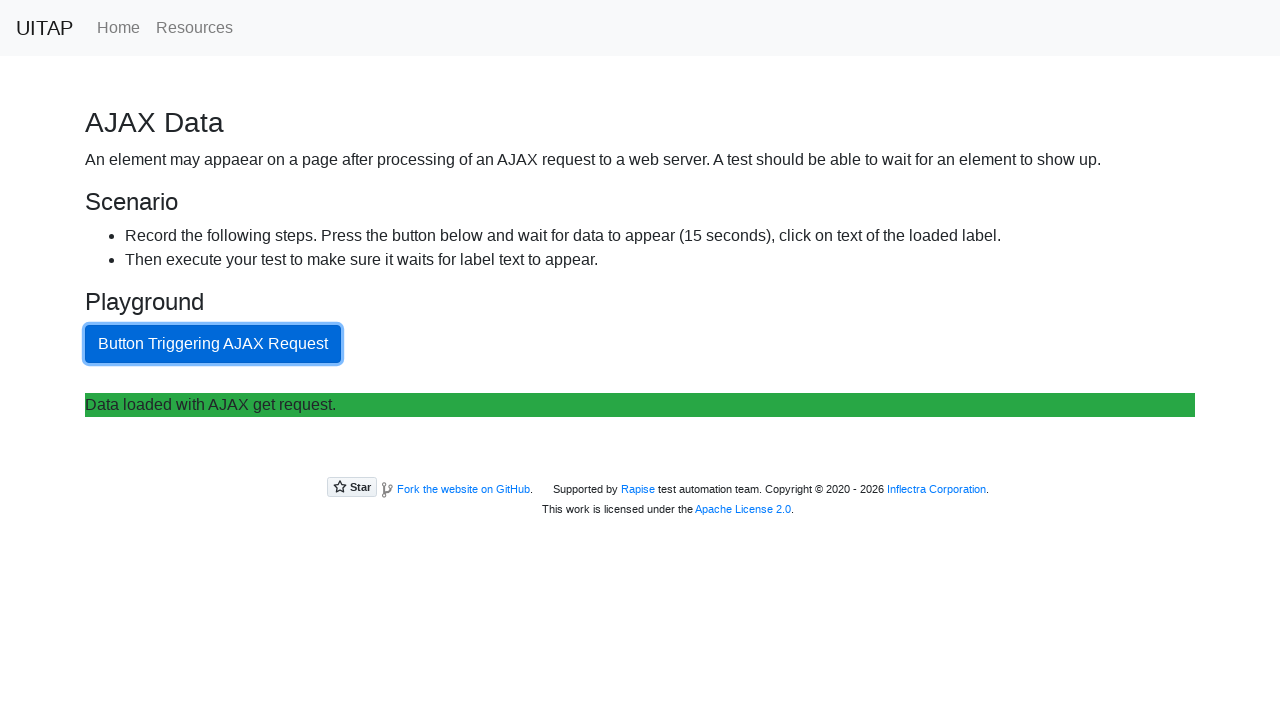

Retrieved loaded content text from div#content element
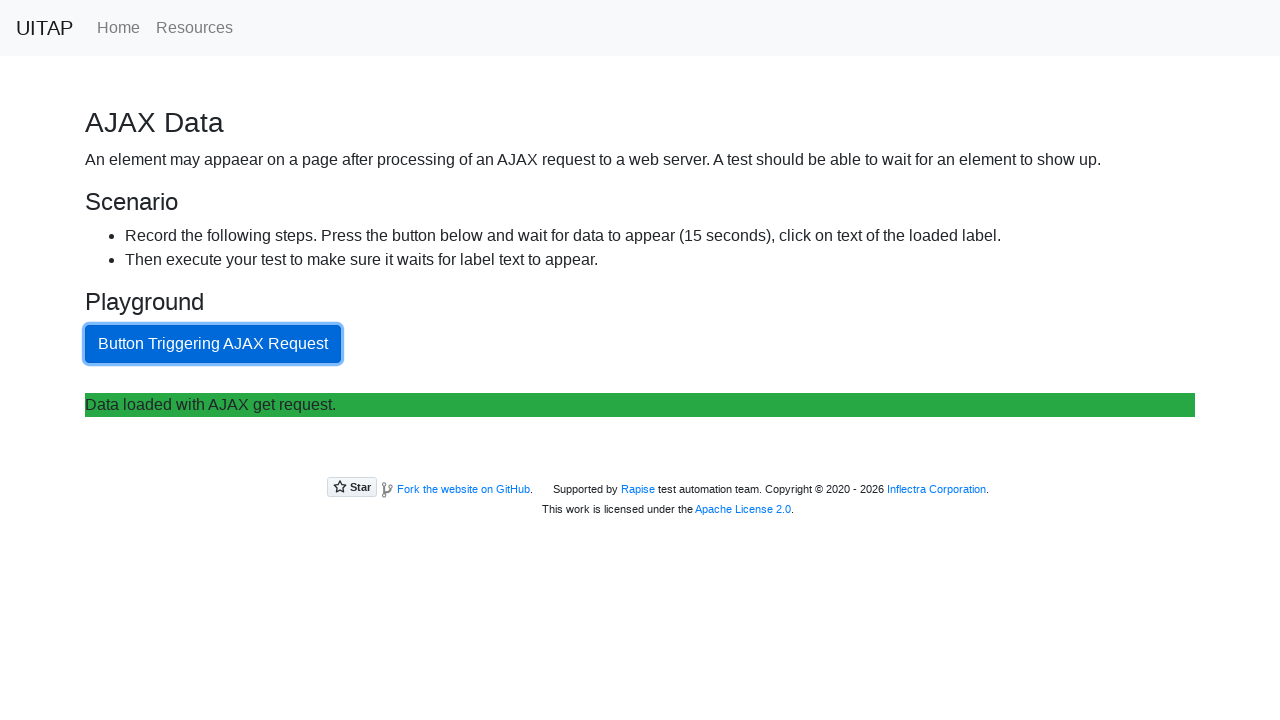

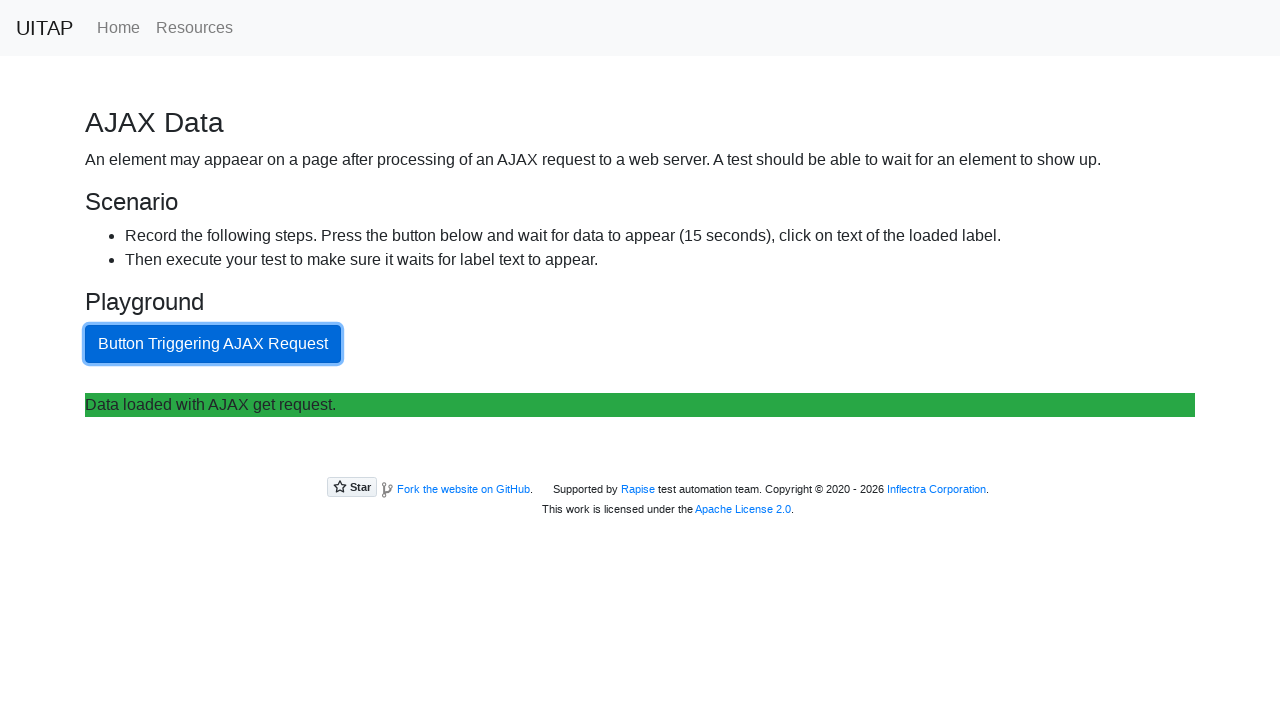